Tests form filling functionality on a demo automation site by entering email on the landing page, clicking enter, then filling out first name, last name, and email fields on a registration form.

Starting URL: https://demo.automationtesting.in/Index.html

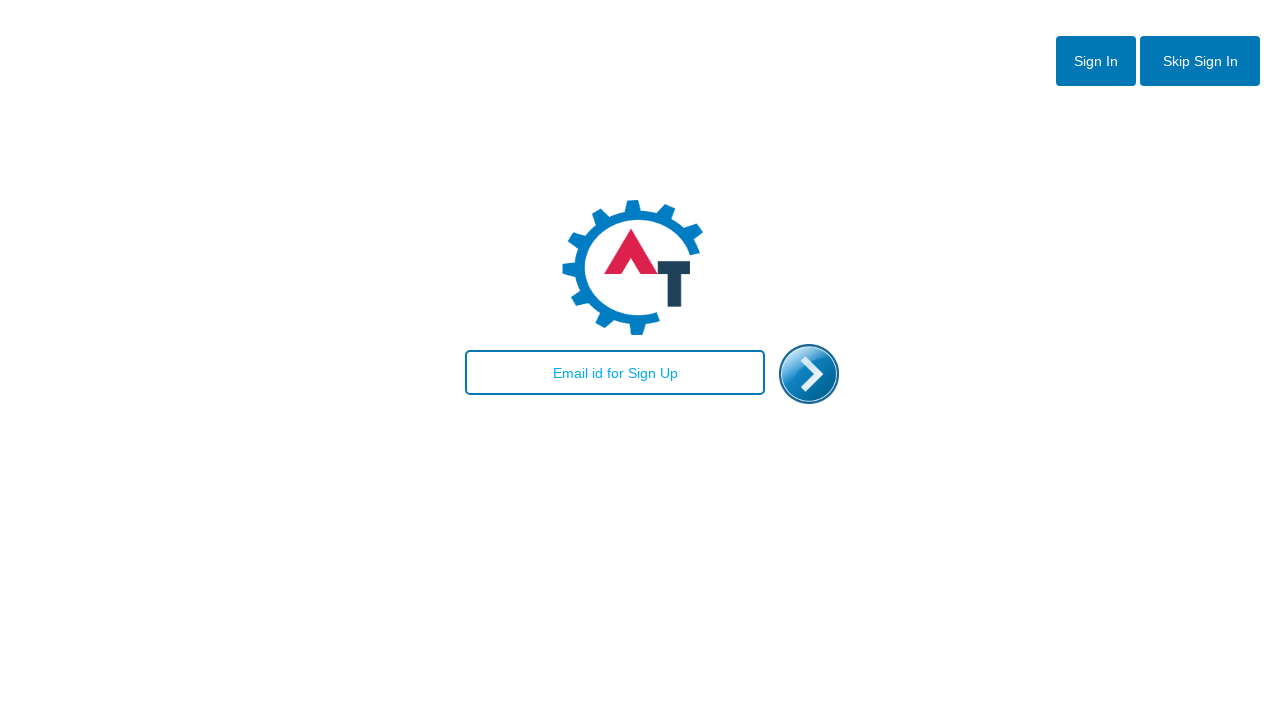

Filled email field on landing page with 'tsubha1@gmail.com' on #email
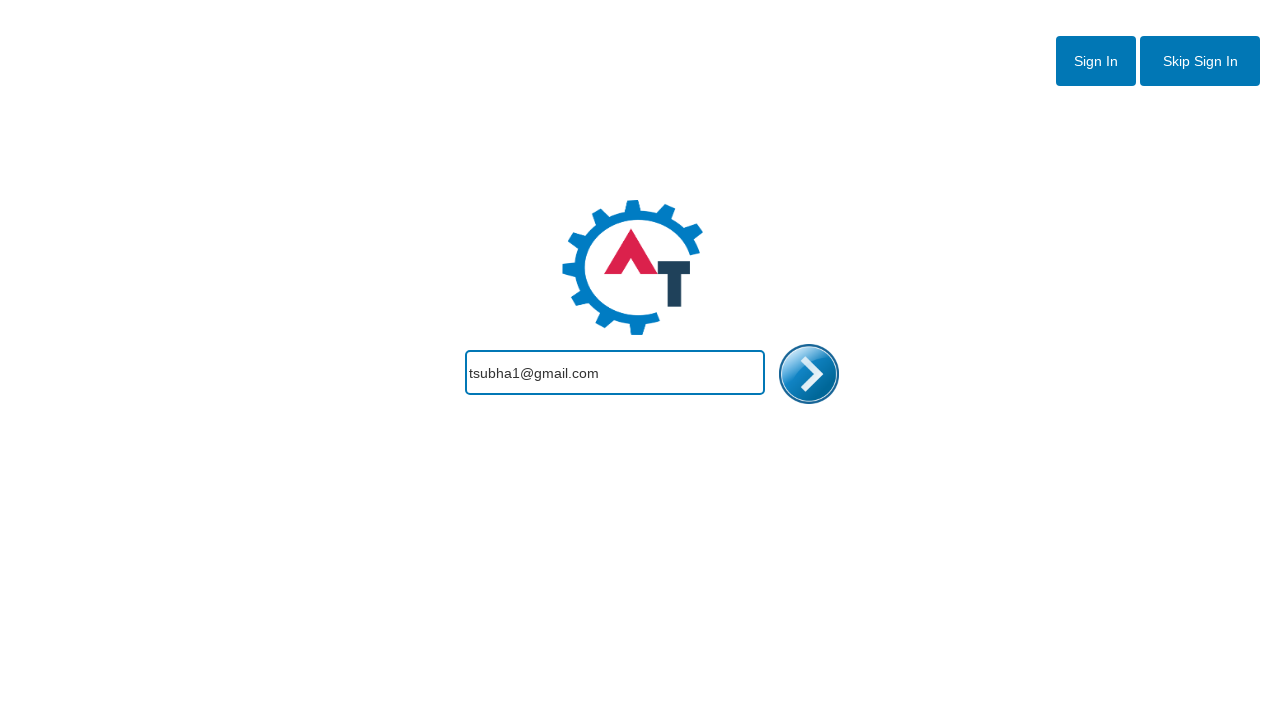

Clicked enter button to proceed to registration form at (809, 374) on #enterimg
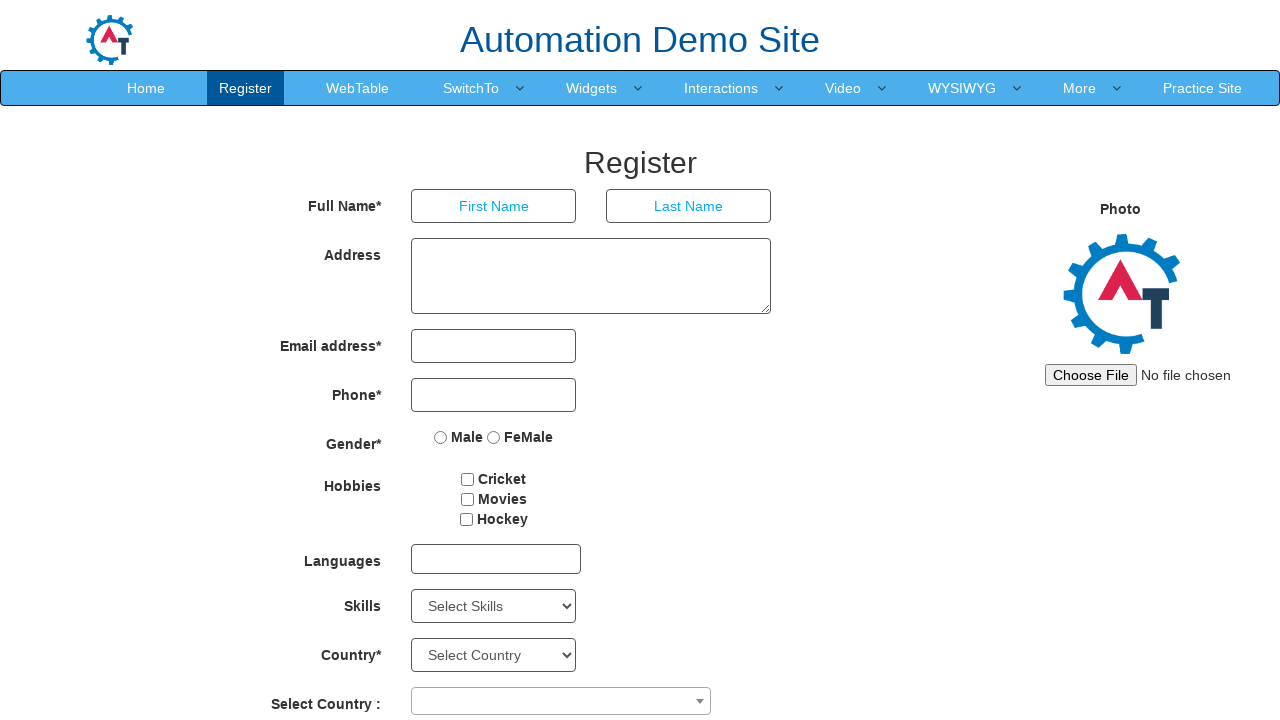

Filled first name field with 'Subhashini' on input[placeholder='First Name']
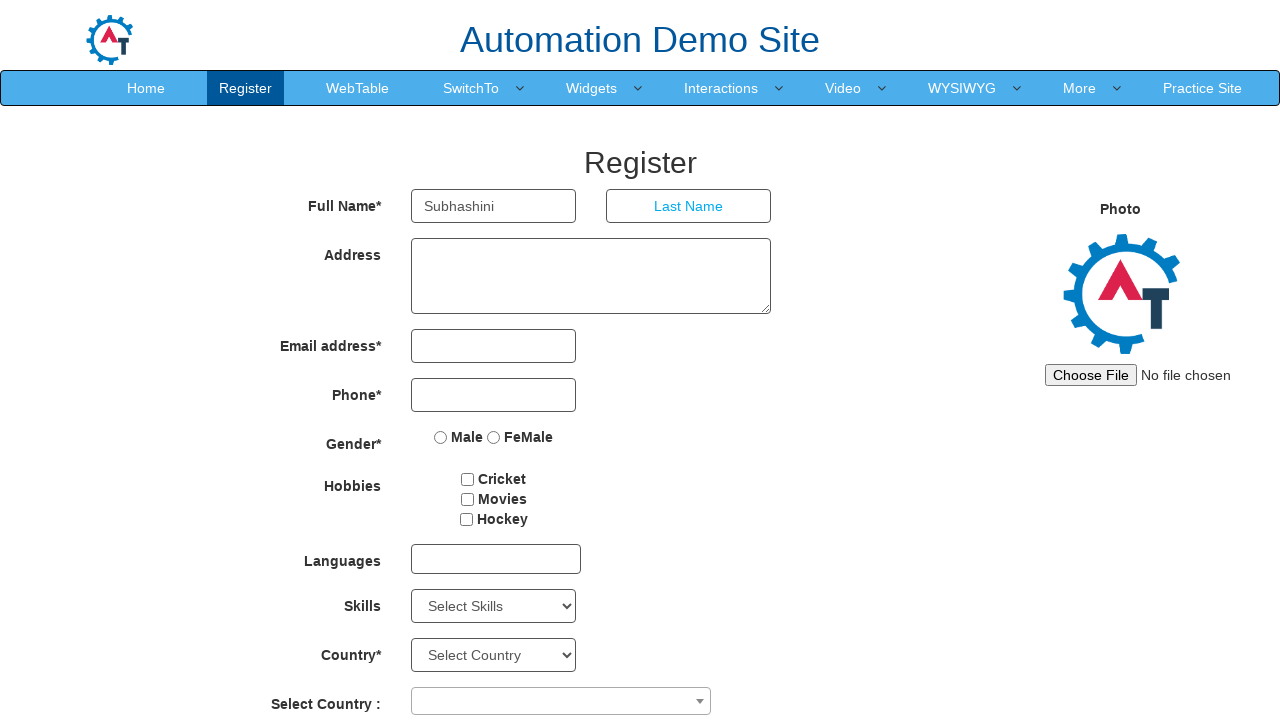

Filled last name field with 'Thirumalavan' on input[placeholder='Last Name']
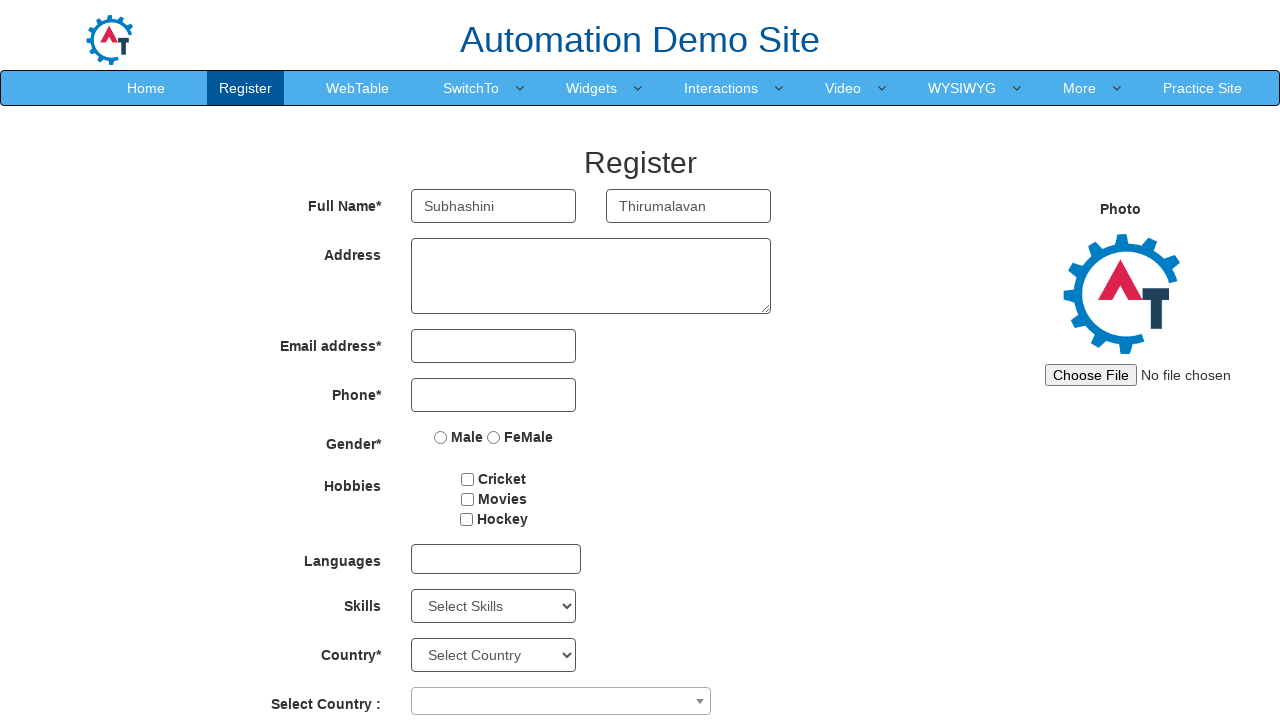

Filled email address field in registration form with 'test@gmailcom' on input[type='email'][ng-model='EmailAdress']
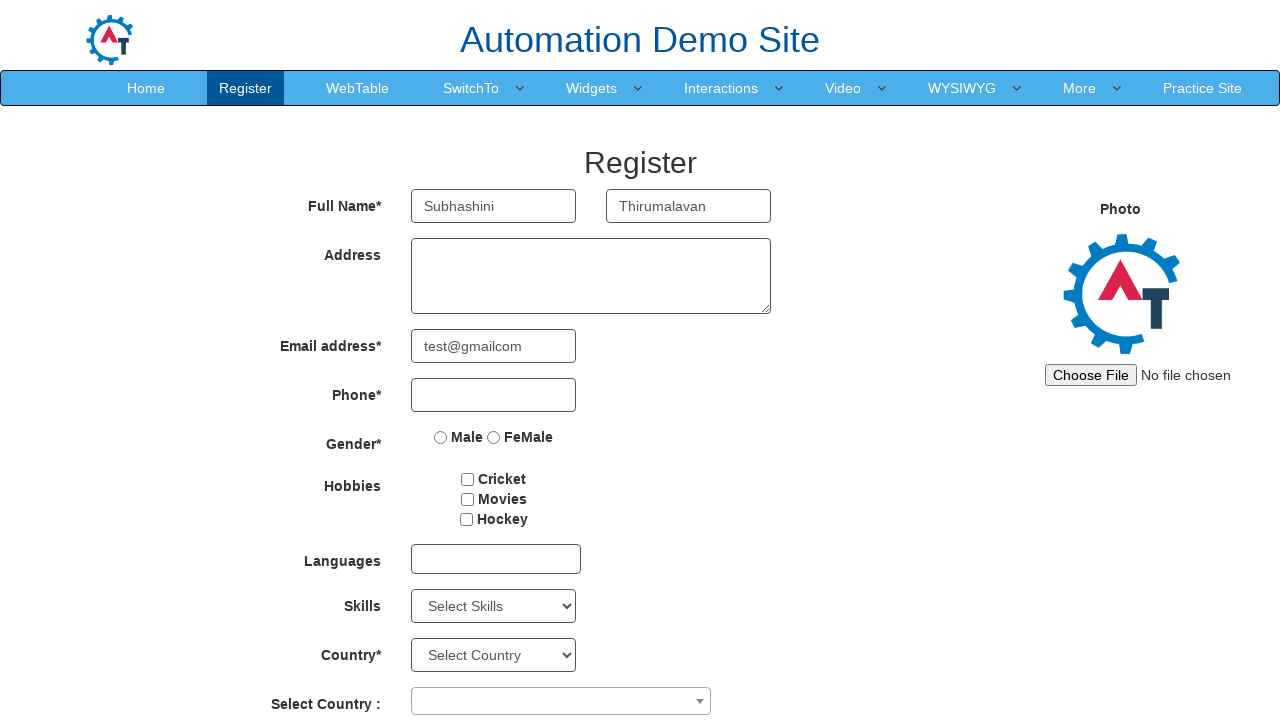

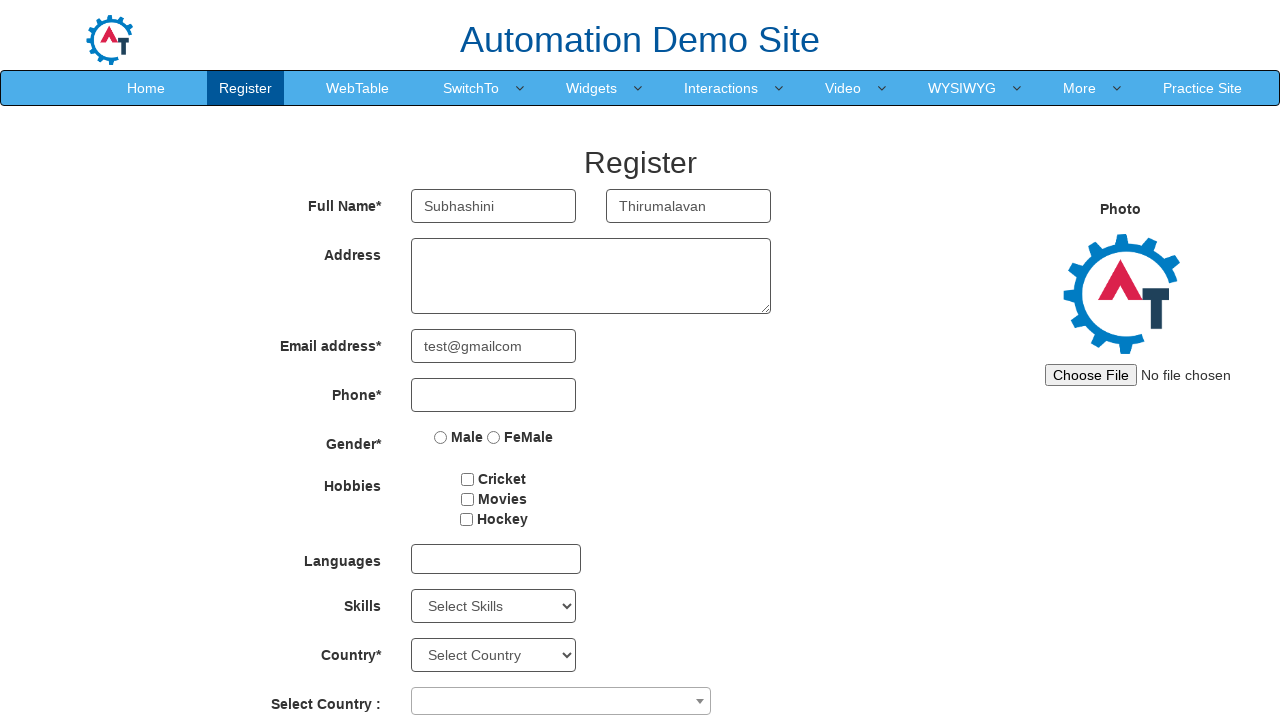